Tests dynamic loading page where a hidden element becomes visible after clicking a start button and waiting for a loading bar to complete

Starting URL: http://the-internet.herokuapp.com/dynamic_loading/1

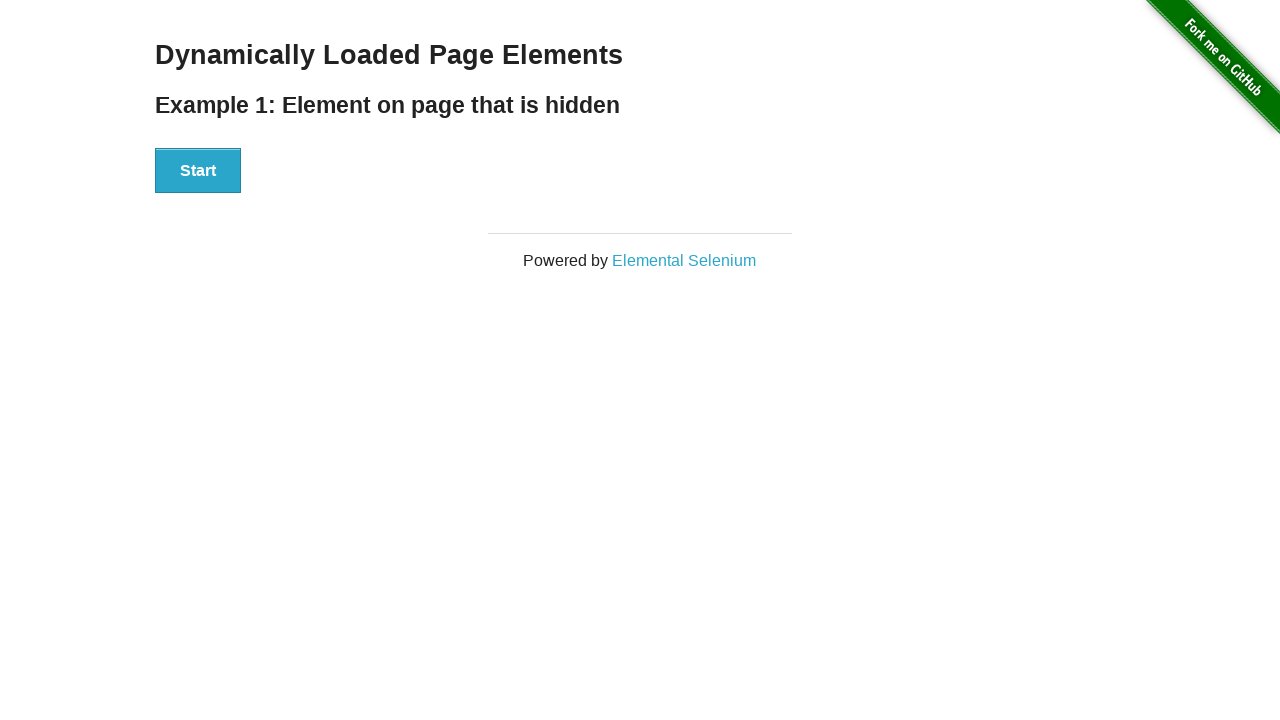

Navigated to dynamic loading example 1 page
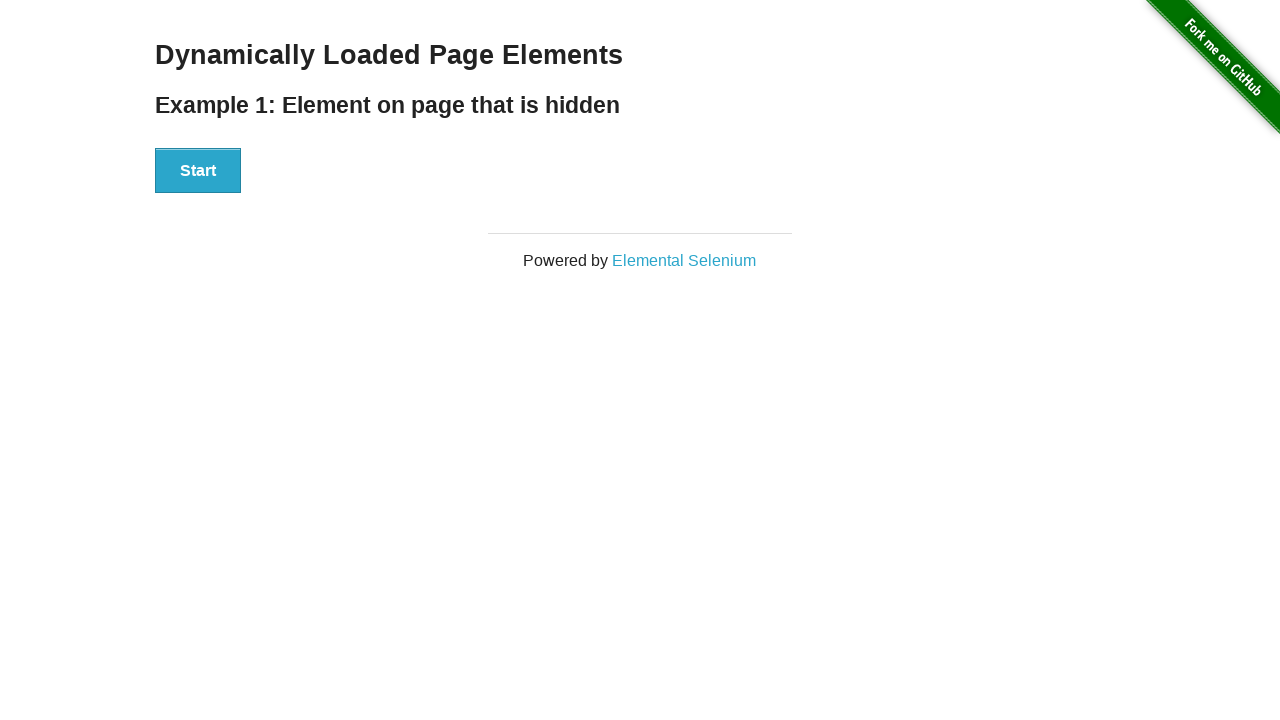

Clicked the Start button to initiate dynamic loading at (198, 171) on #start button
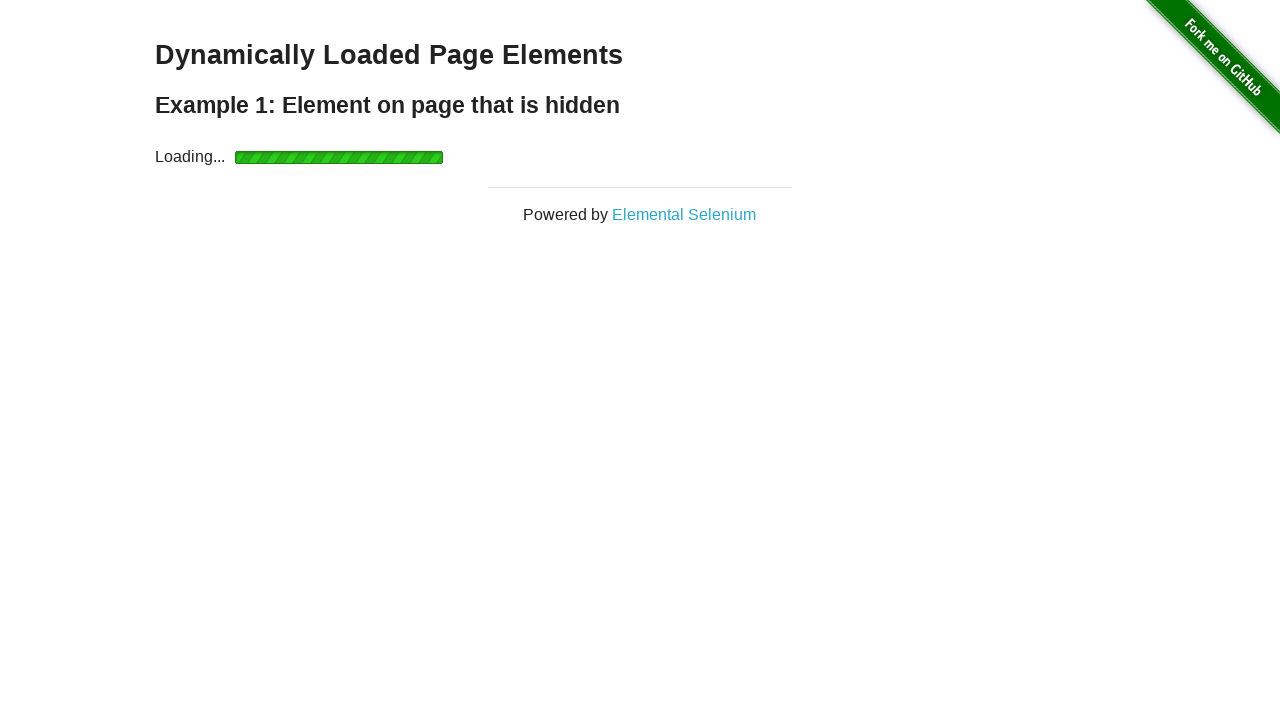

Waited for the loading bar to complete and finish element became visible
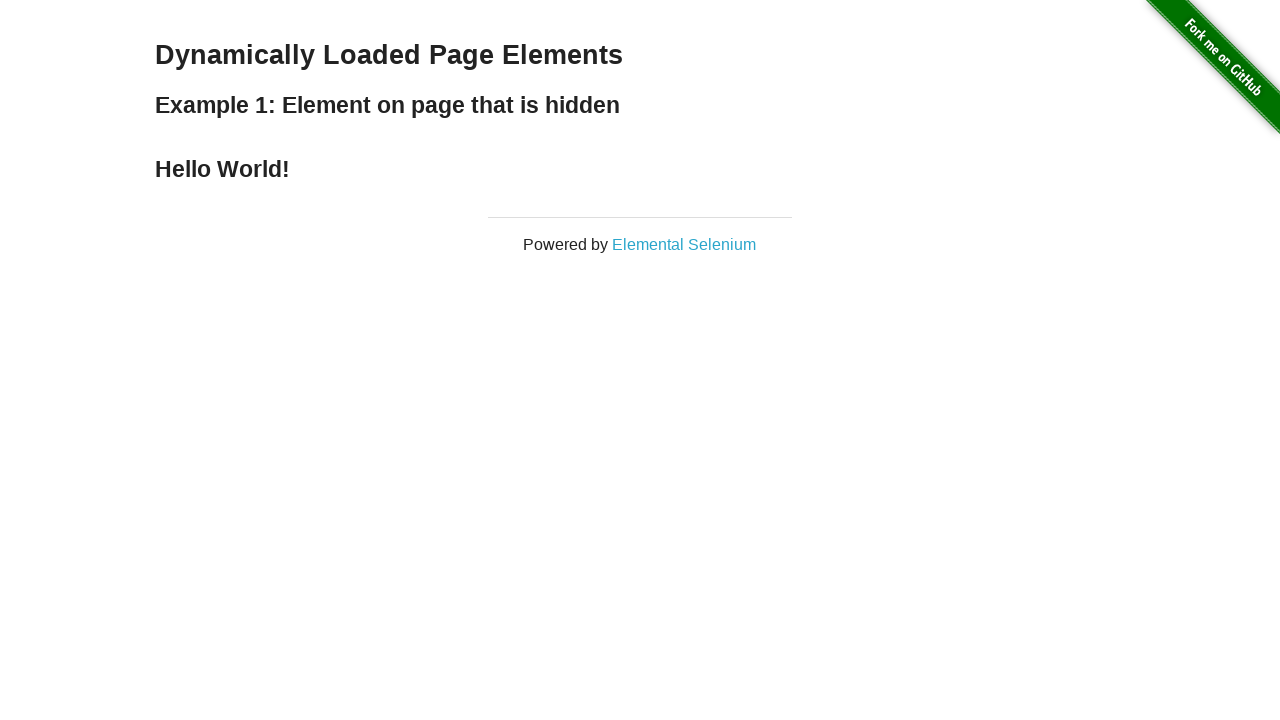

Verified that the finish element contains 'Hello World!' text
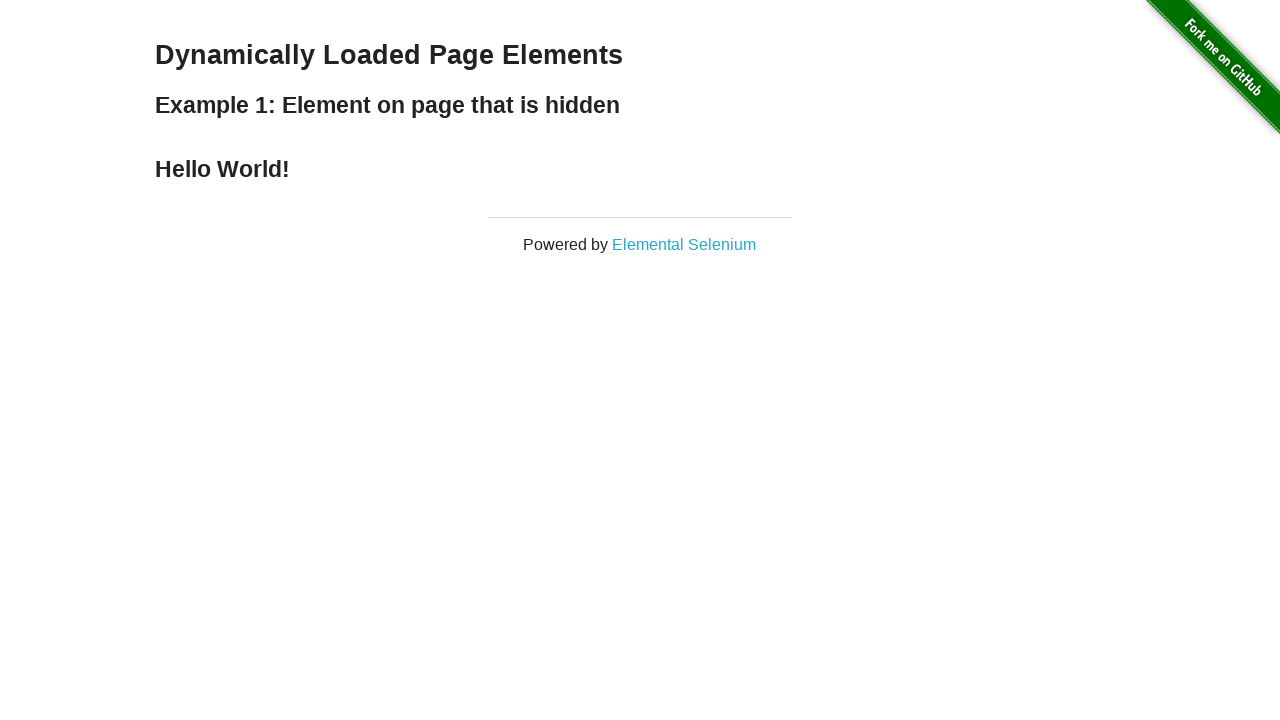

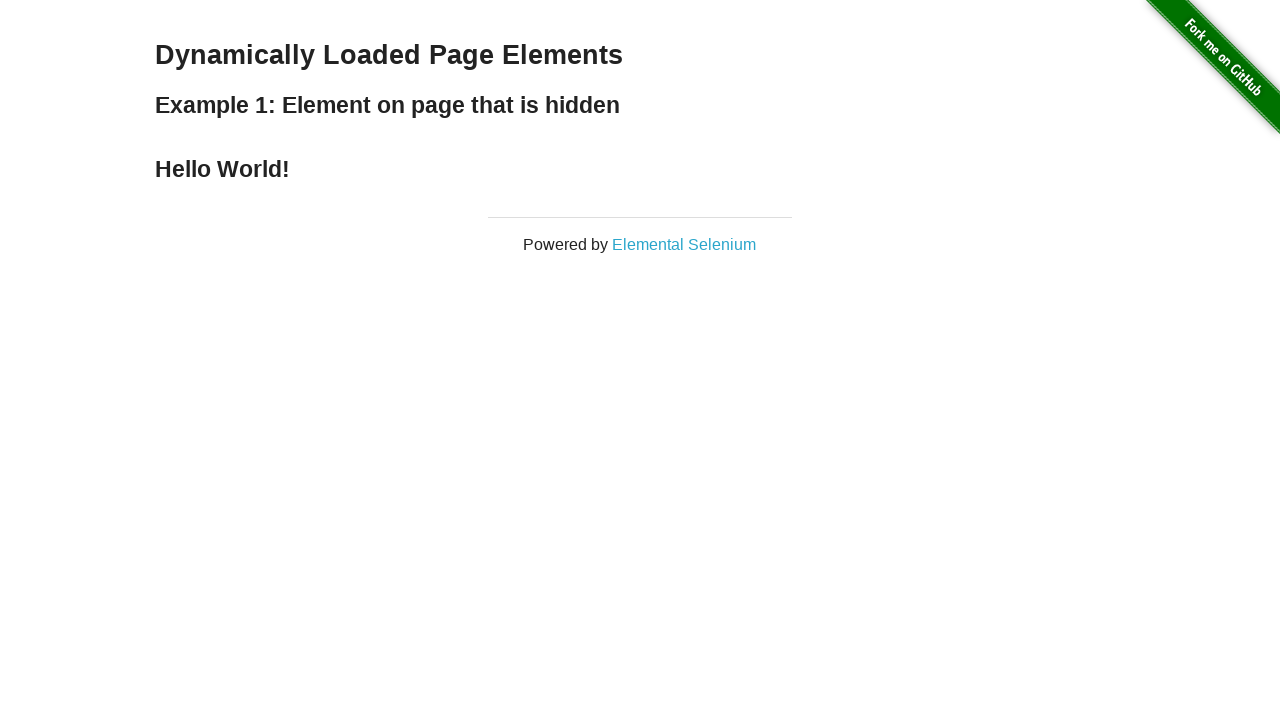